Tests form filling functionality on DemoQA practice forms page by entering personal information including name, email, gender, phone number, and date of birth

Starting URL: https://demoqa.com/

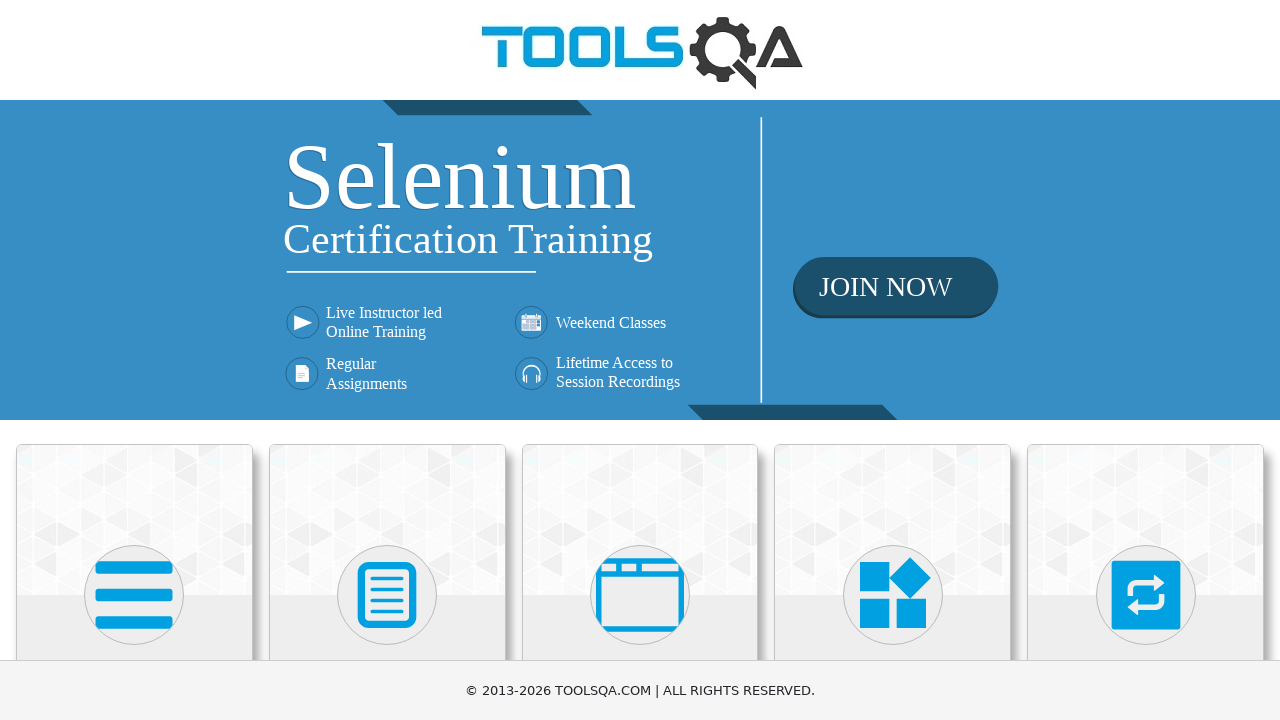

Clicked on Forms section at (387, 360) on text=Forms
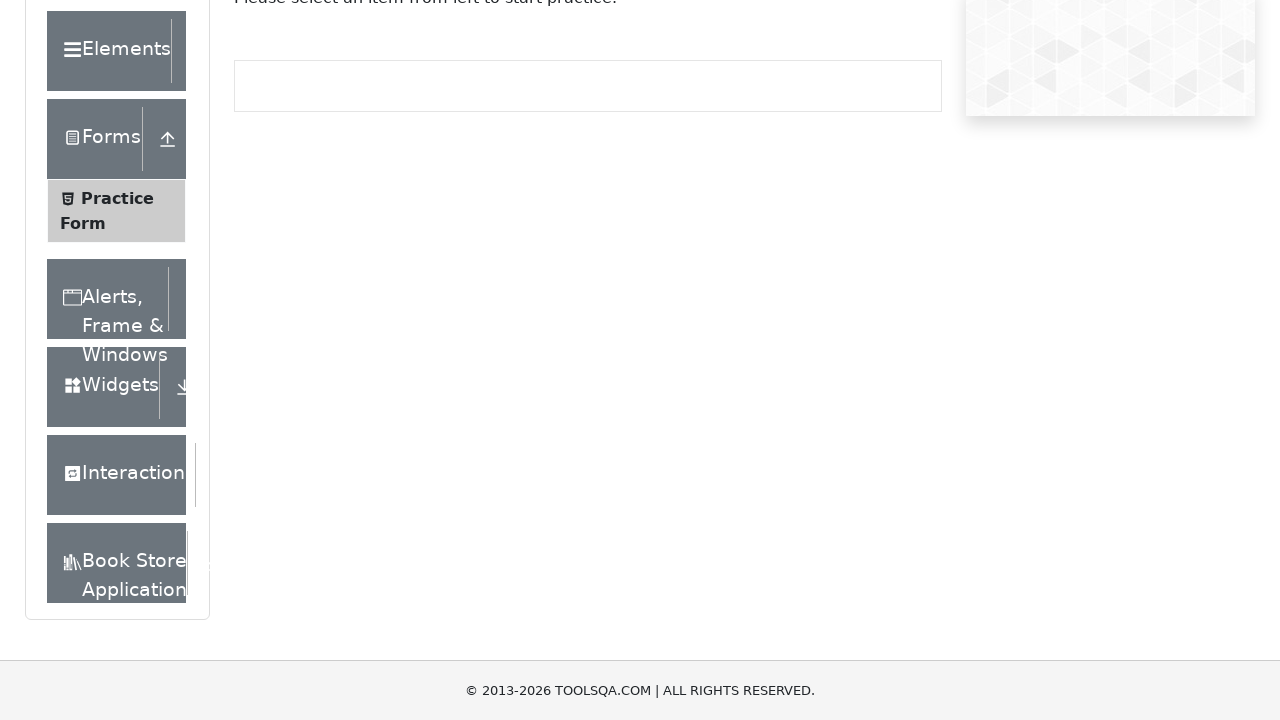

Practice Form selector loaded
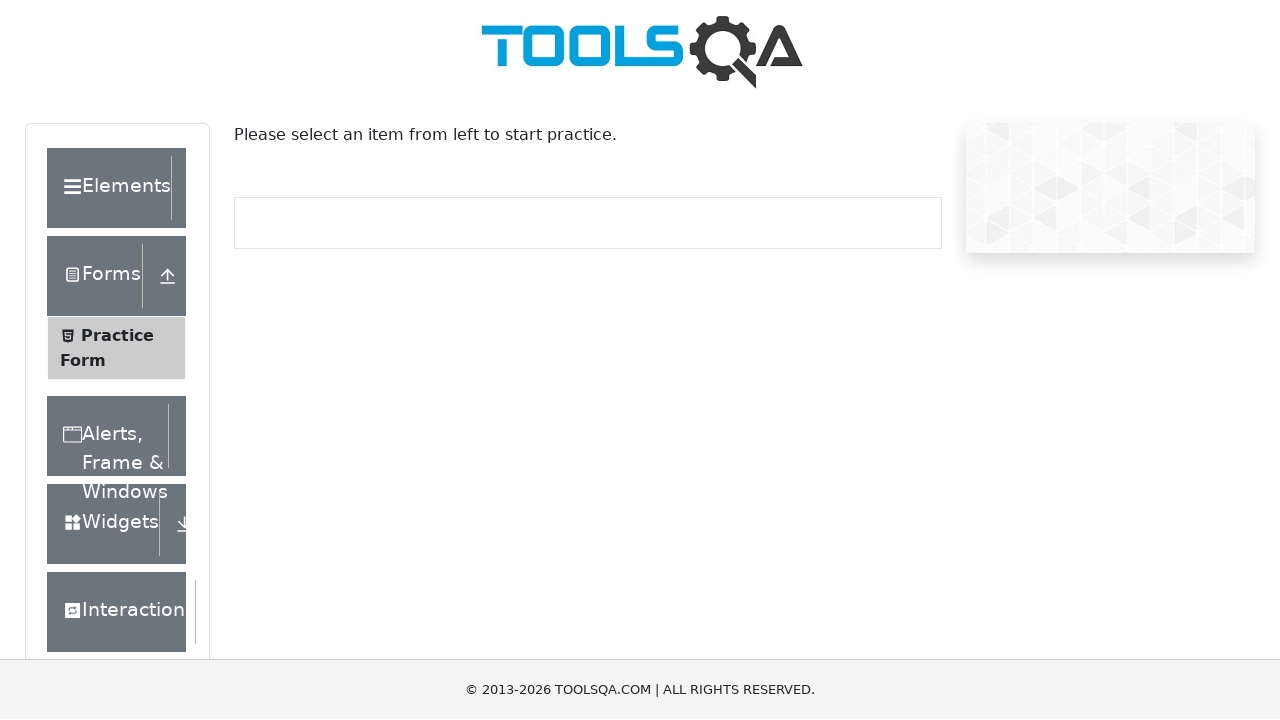

Clicked on Practice Form at (117, 336) on text=Practice Form
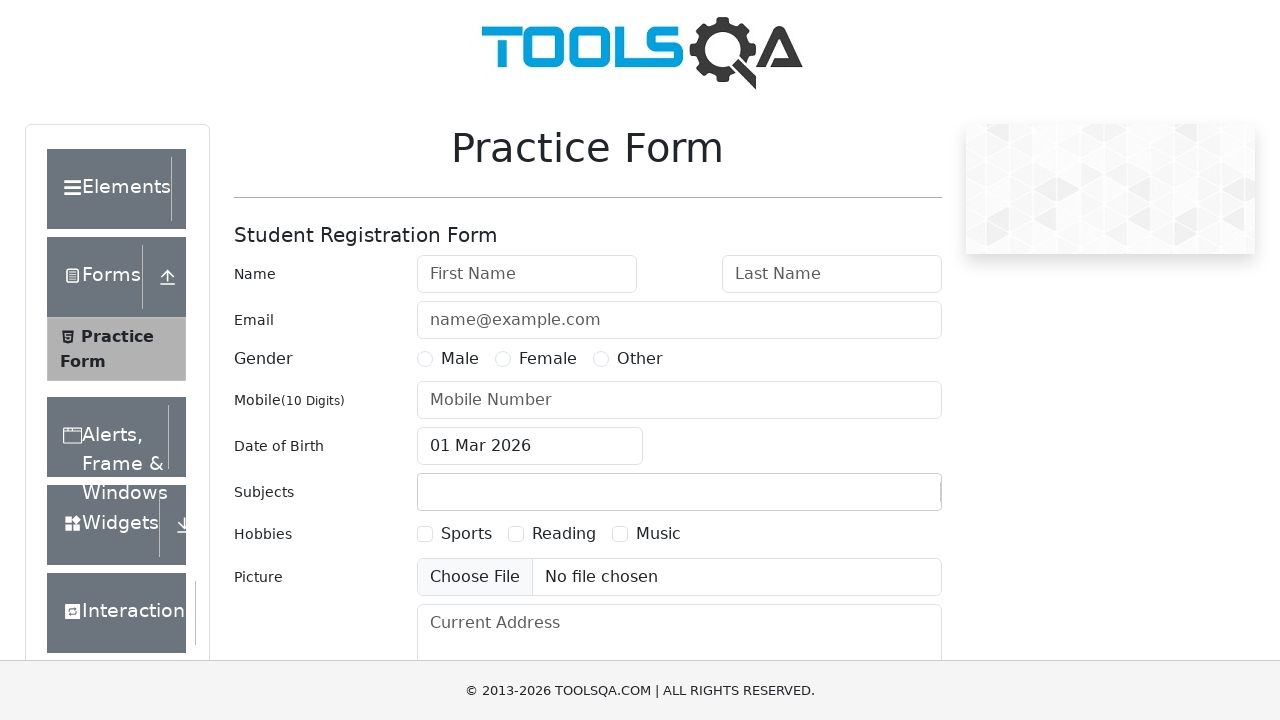

Filled first name with 'Douglas' on #firstName
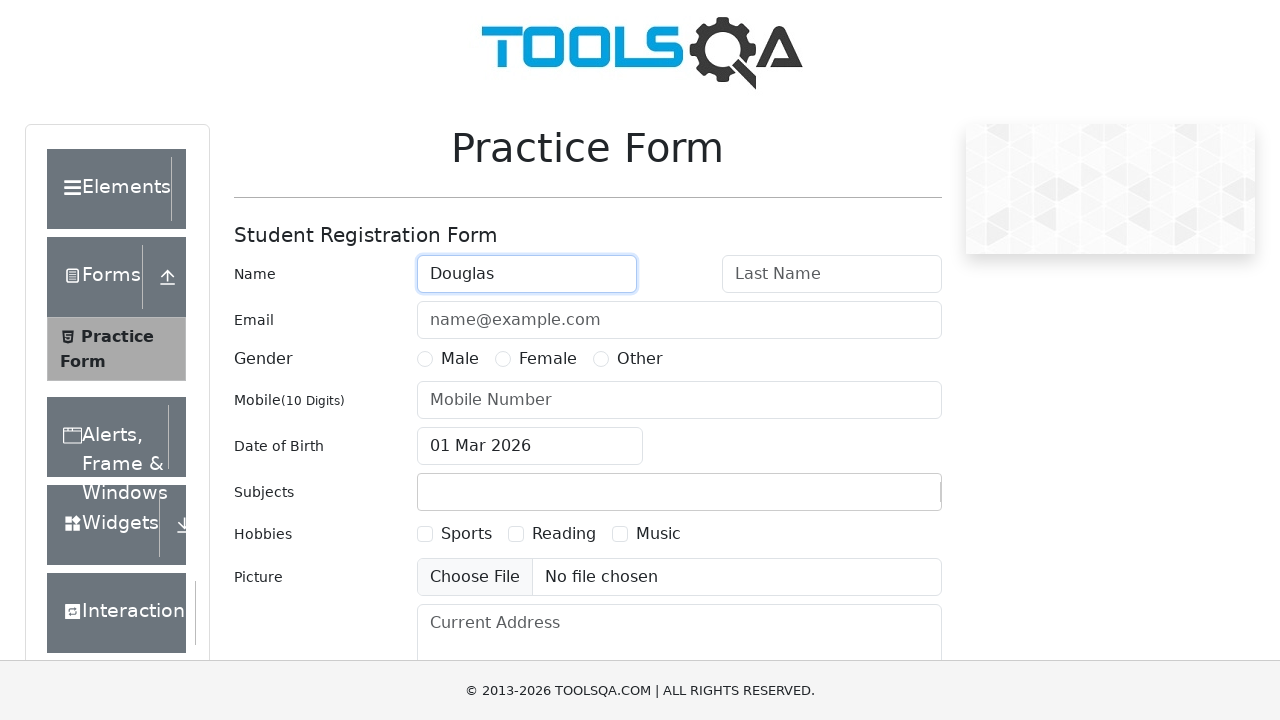

Filled last name with 'Ramos' on #lastName
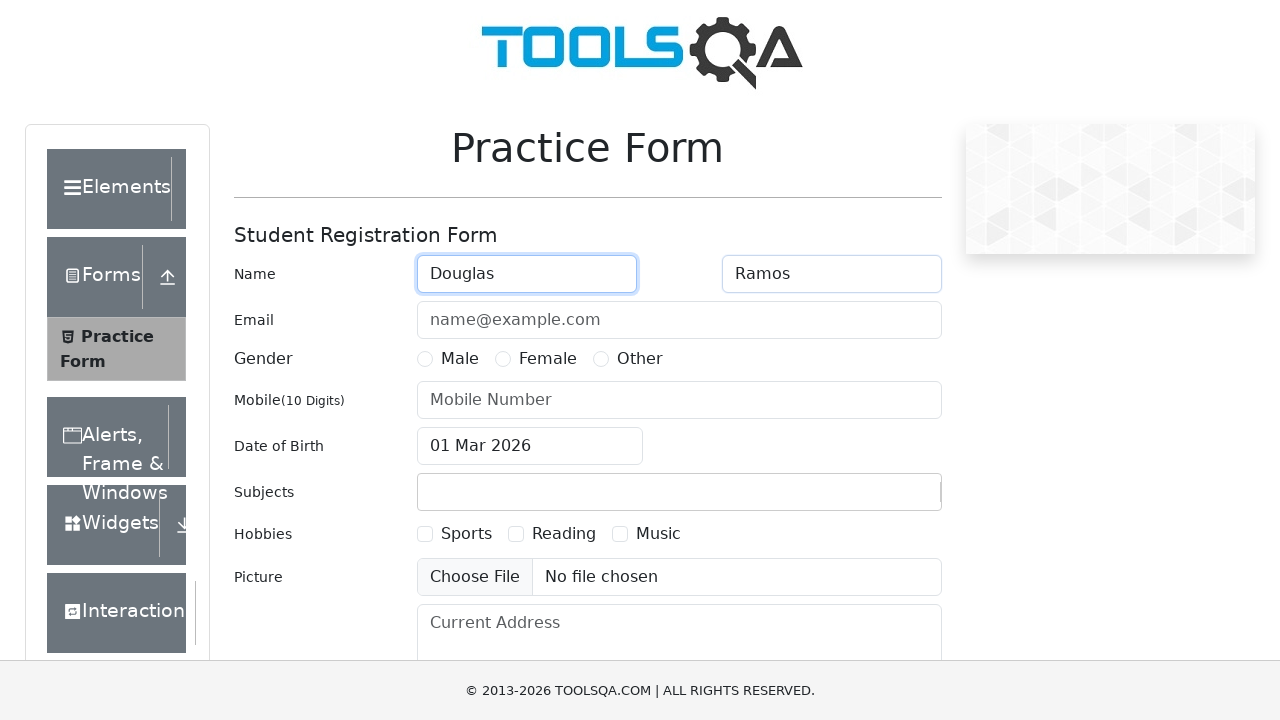

Filled email with 'douglasramos.adm@gmail.com' on #userEmail
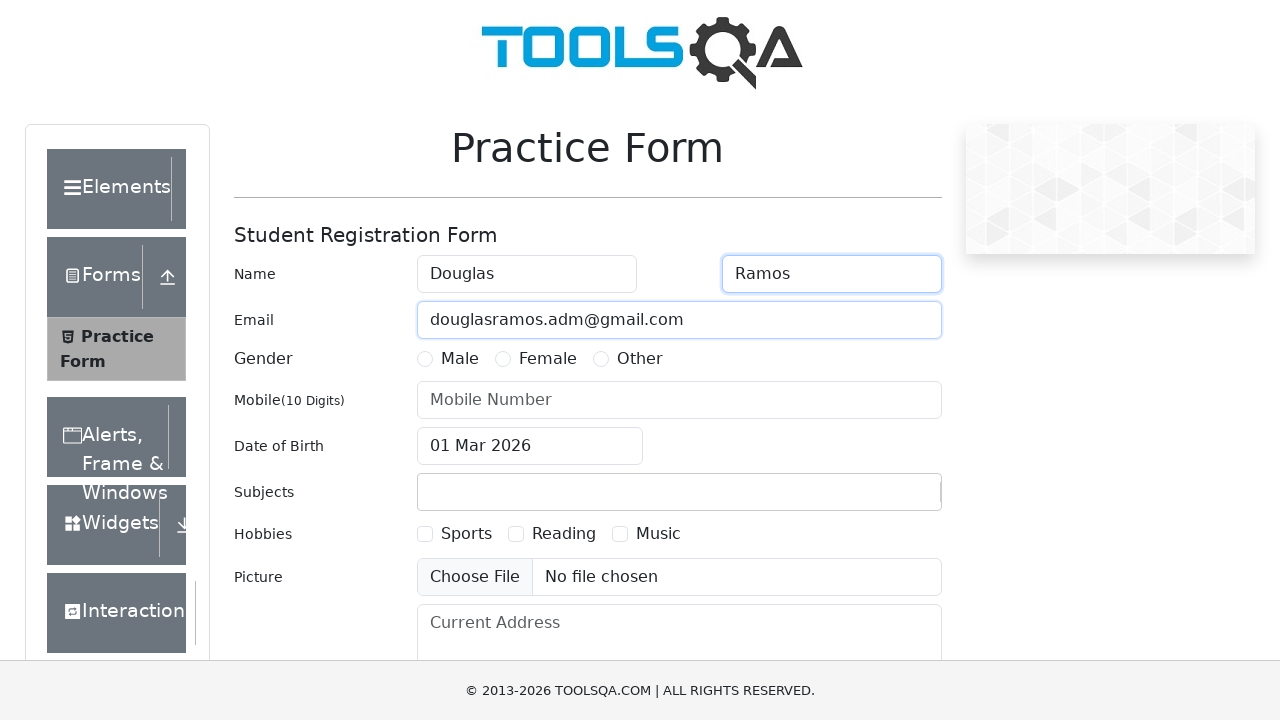

Selected male gender option at (460, 359) on label[for='gender-radio-1']
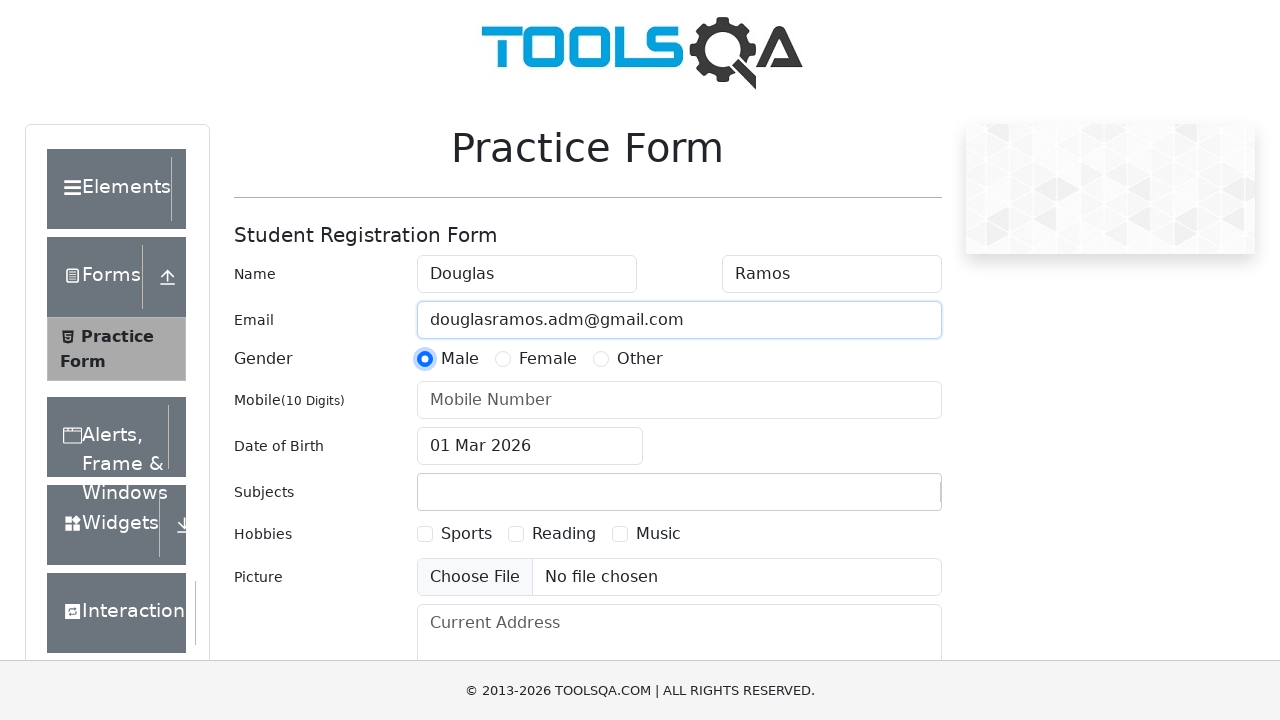

Filled phone number with '1691958491' on #userNumber
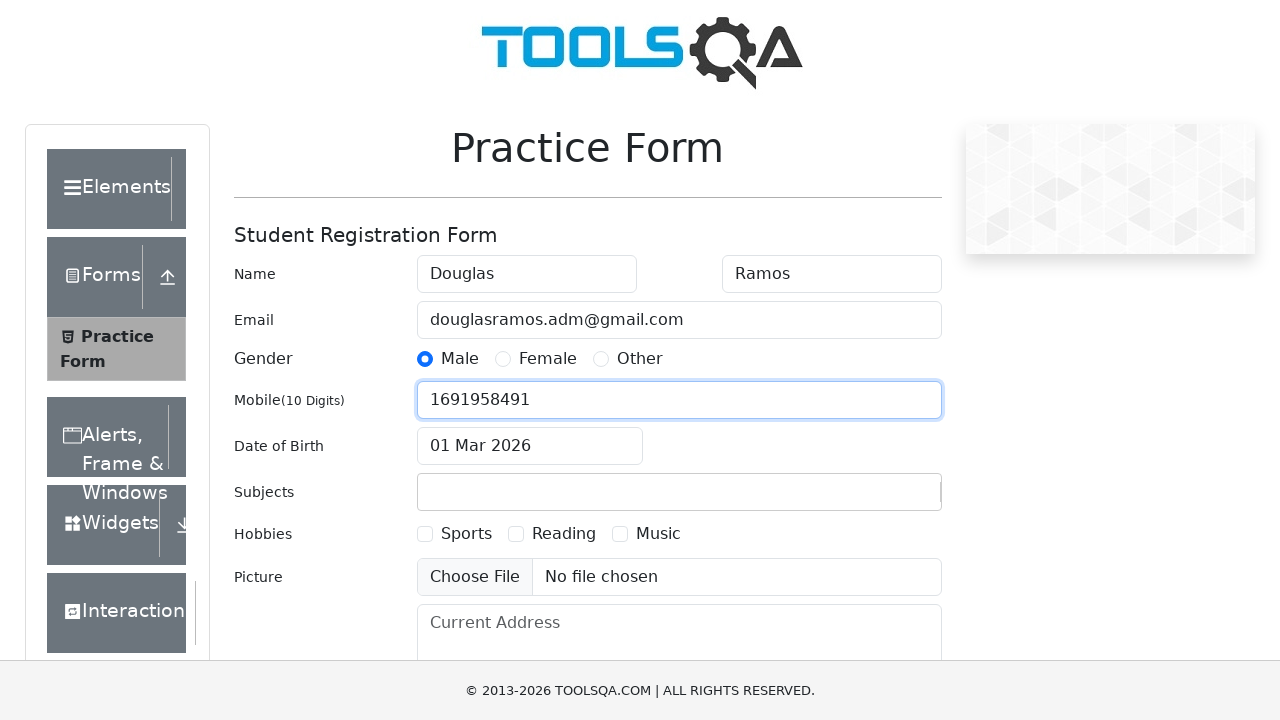

Clicked on date of birth field at (530, 446) on #dateOfBirthInput
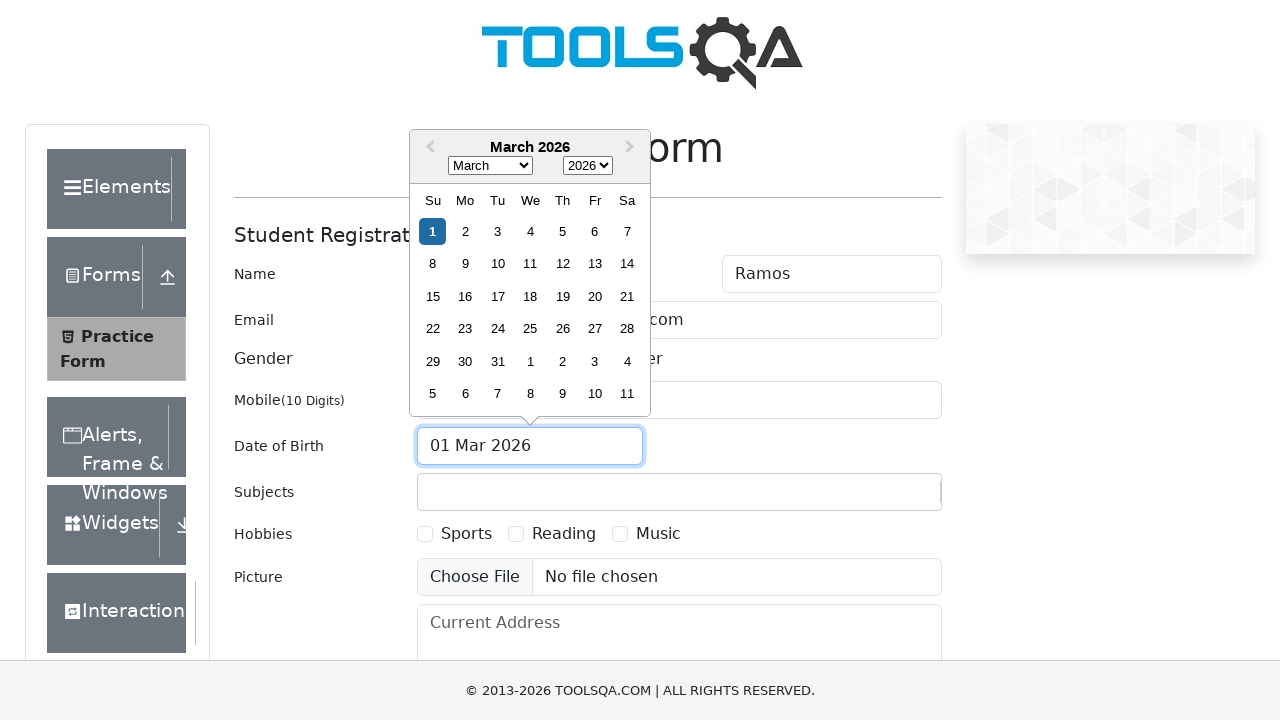

Selected August from month dropdown on .react-datepicker__month-select
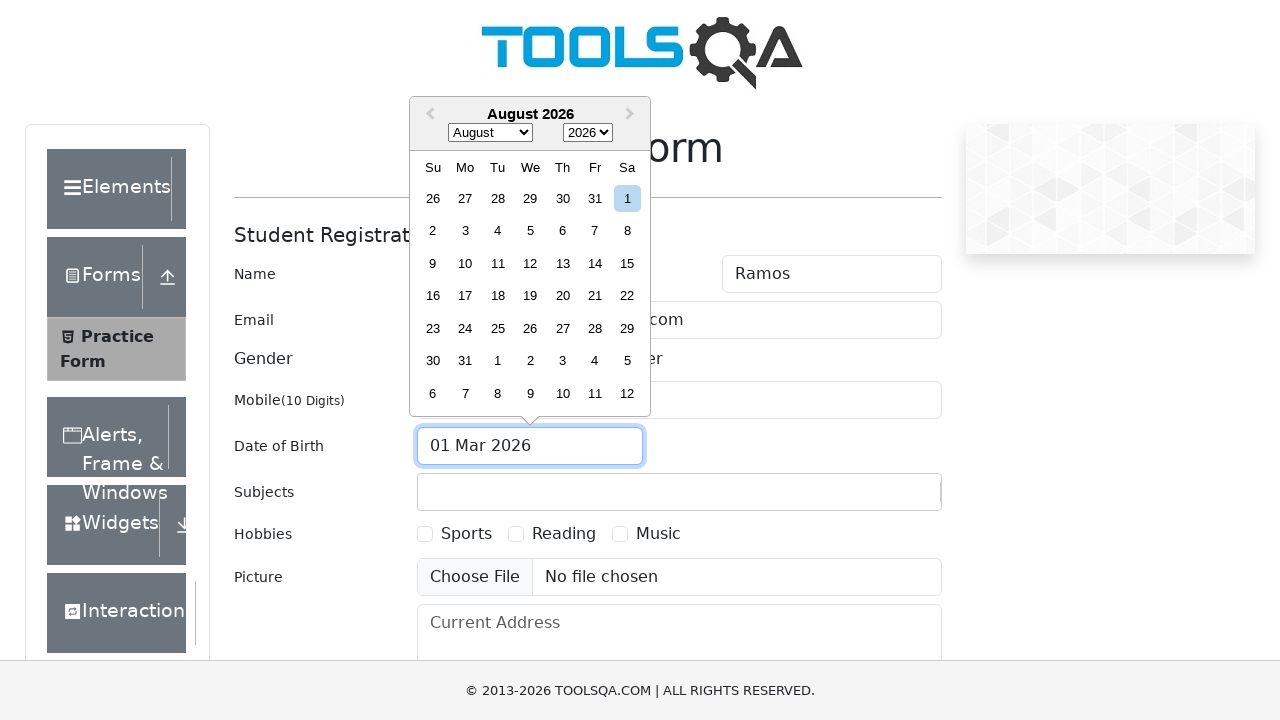

Selected 1981 from year dropdown on .react-datepicker__year-select
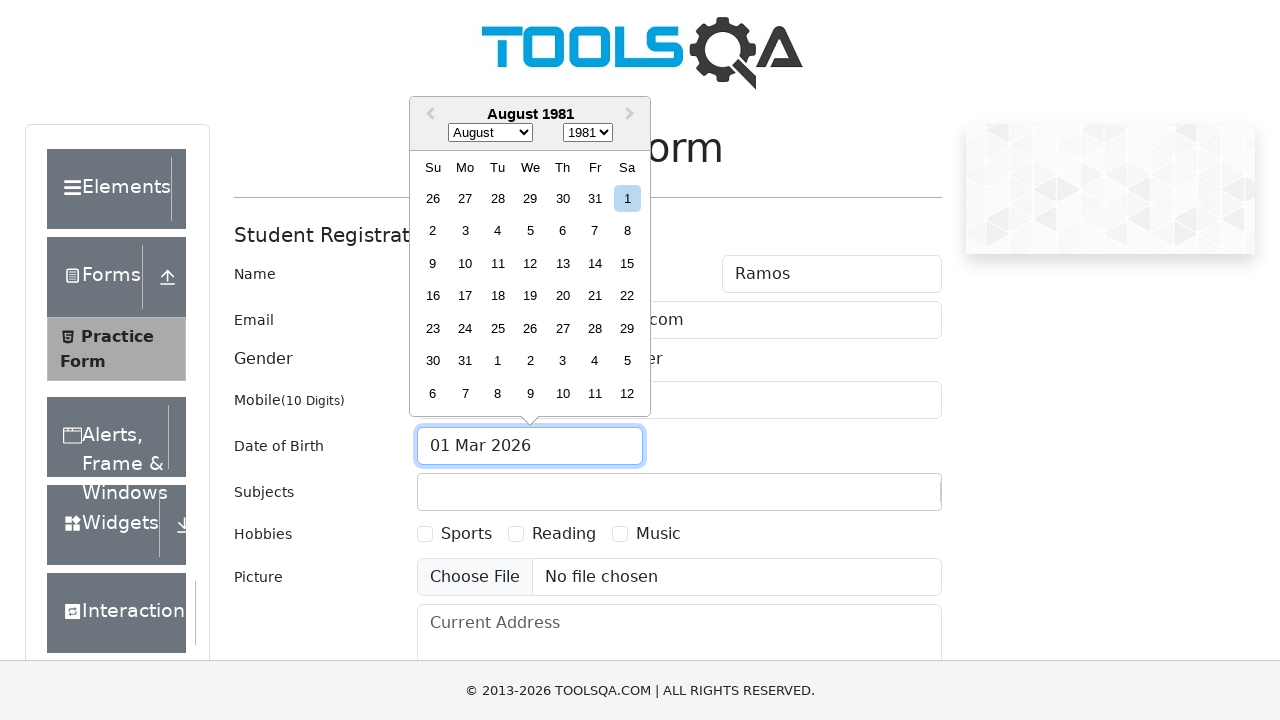

Selected day 15 from datepicker, closing the calendar at (627, 263) on .react-datepicker__day--015:not(.react-datepicker__day--outside-month)
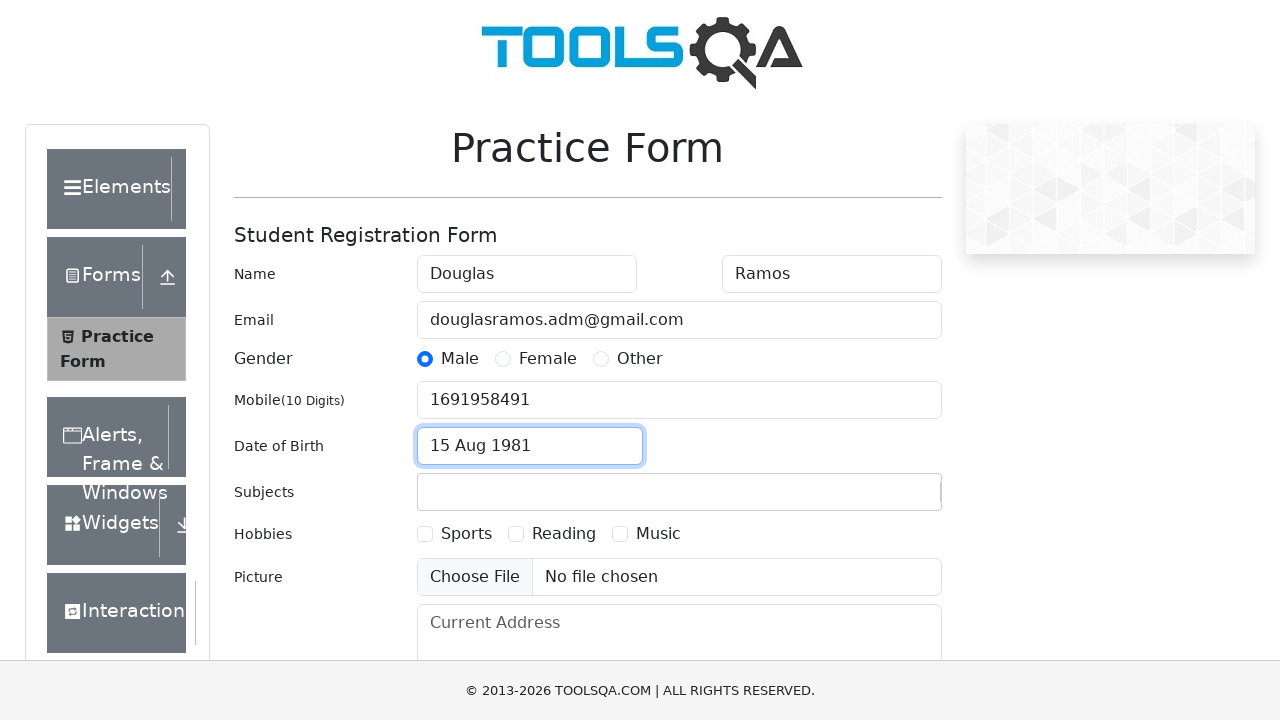

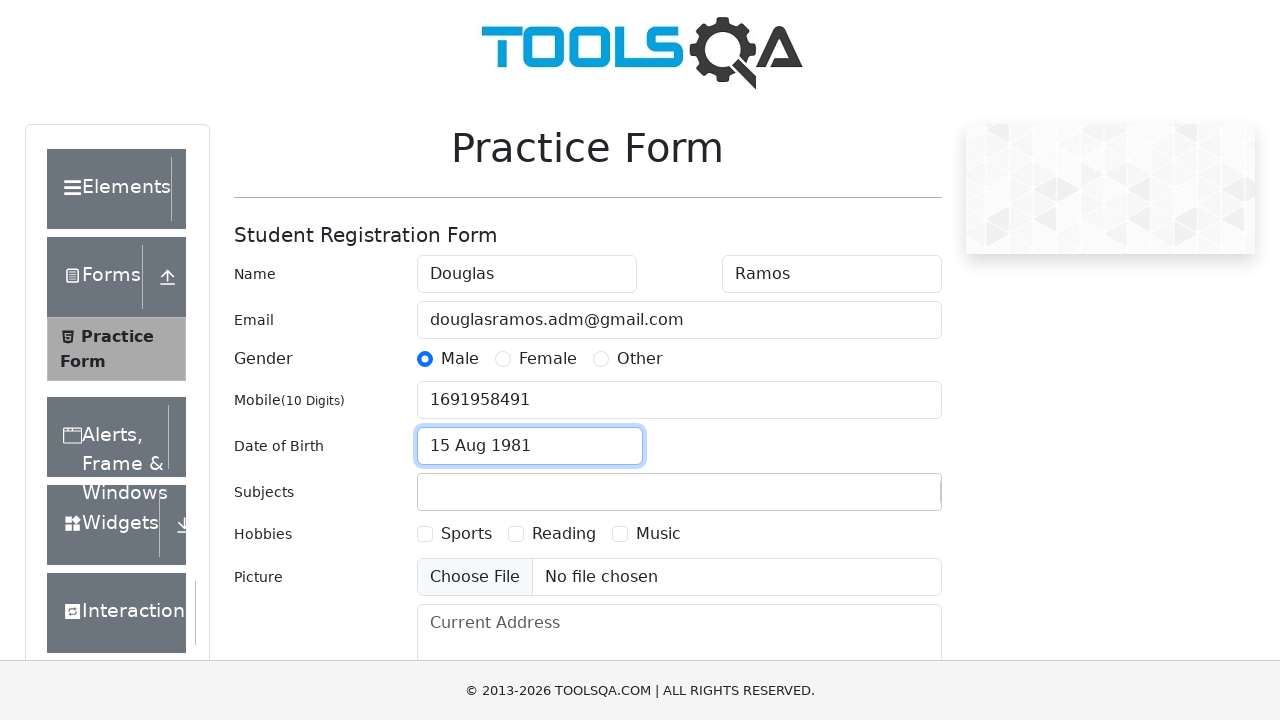